Tests adding a product (Samsung Galaxy S6) to the shopping cart and verifies it appears in the cart page on Demo Blaze e-commerce site

Starting URL: https://www.demoblaze.com

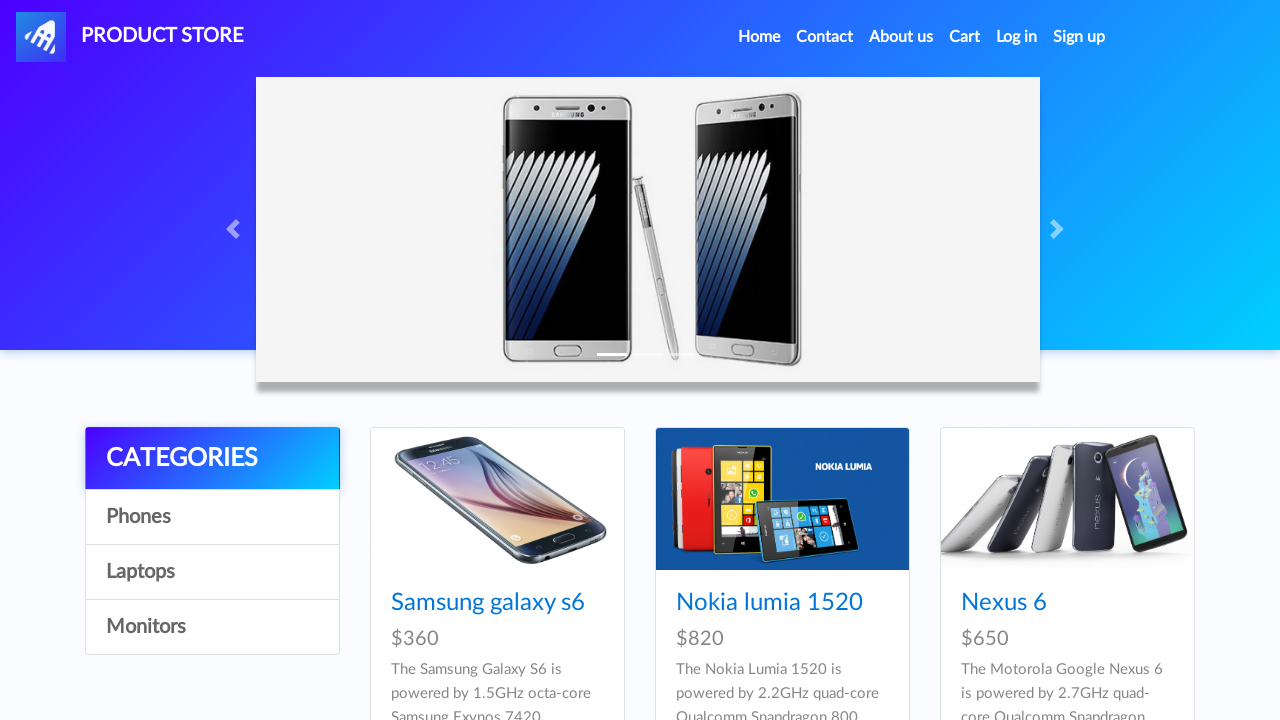

Clicked on Samsung Galaxy S6 product at (488, 603) on a:has-text('Samsung galaxy s6')
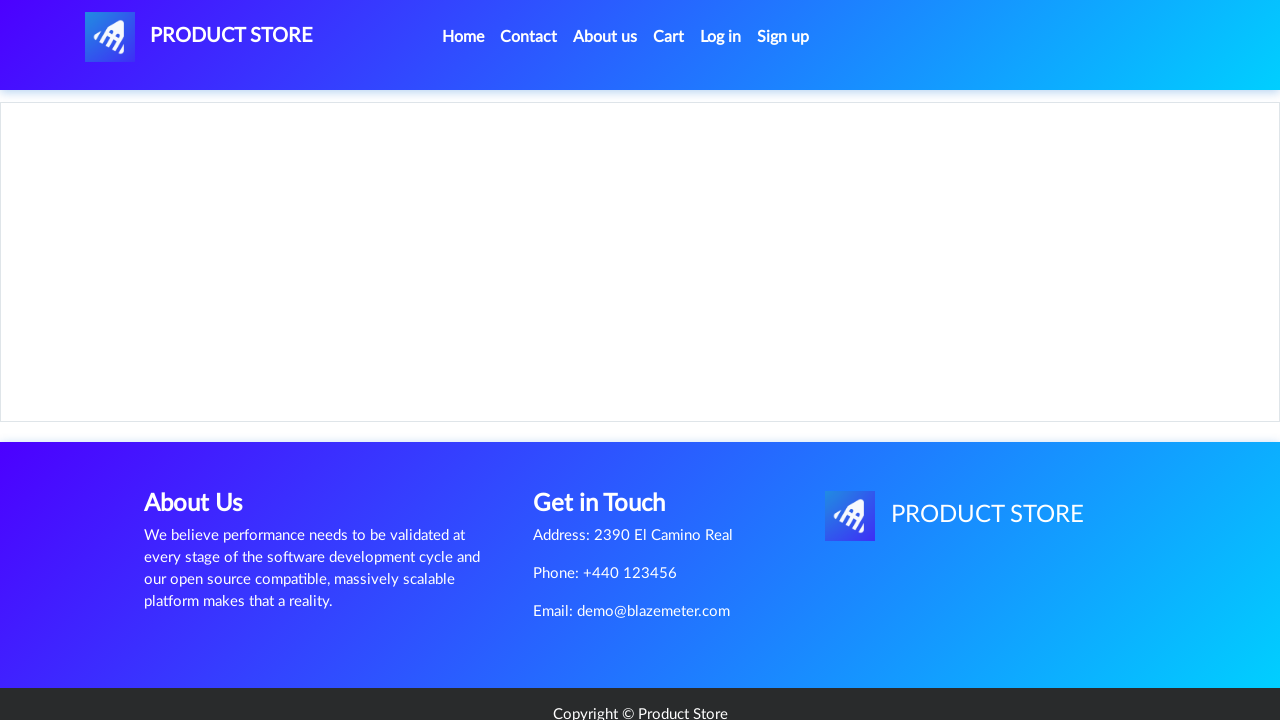

Product page loaded with product details
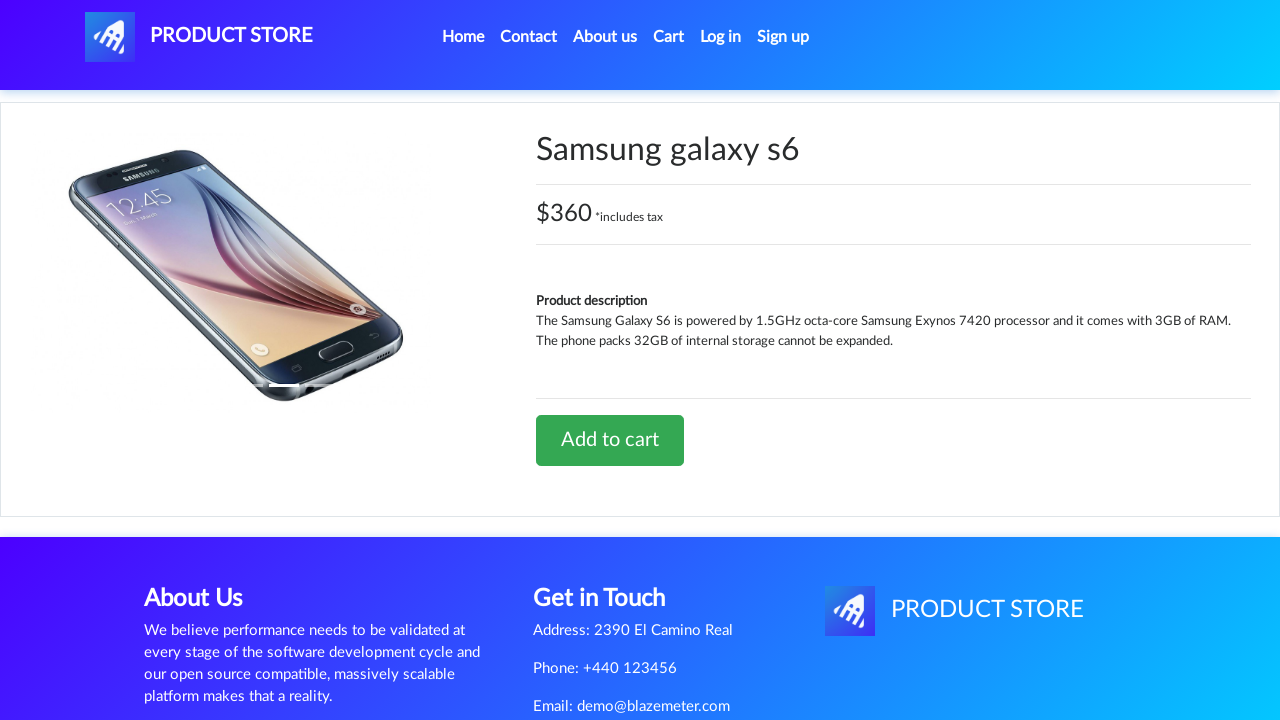

Clicked 'Add to cart' button at (610, 440) on a:has-text('Add to cart')
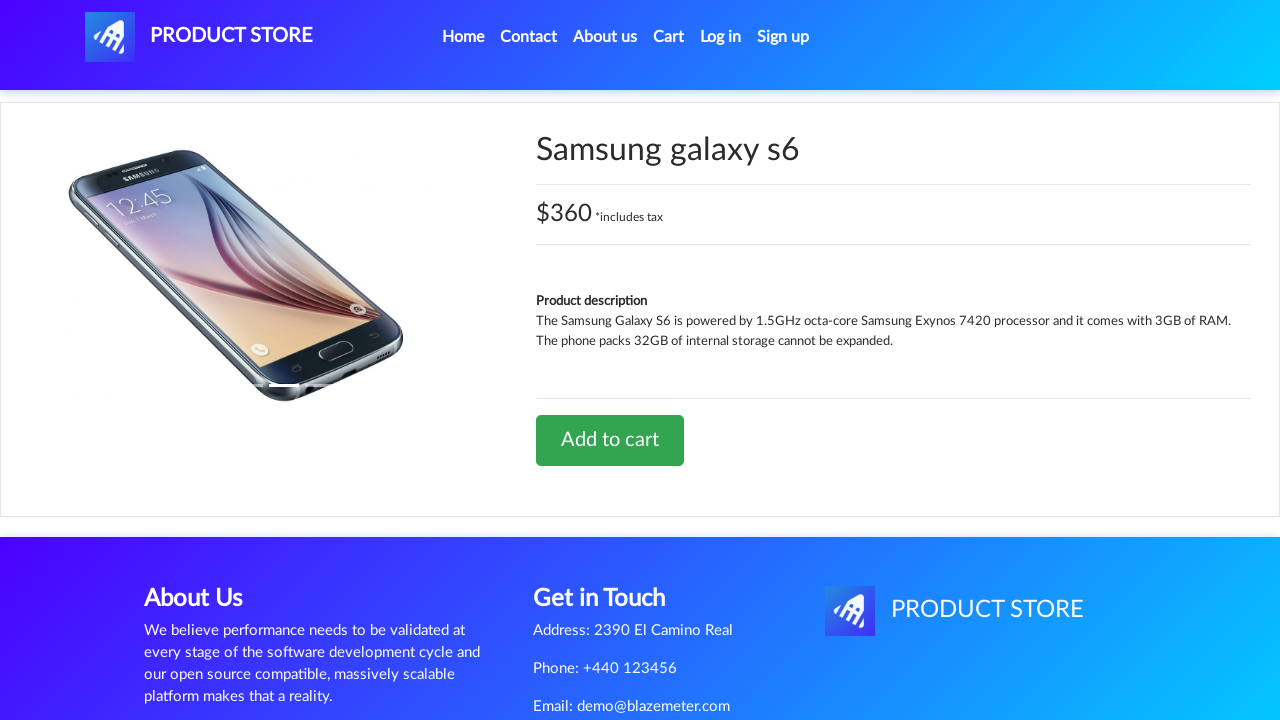

Set up alert handler to accept confirmation dialogs
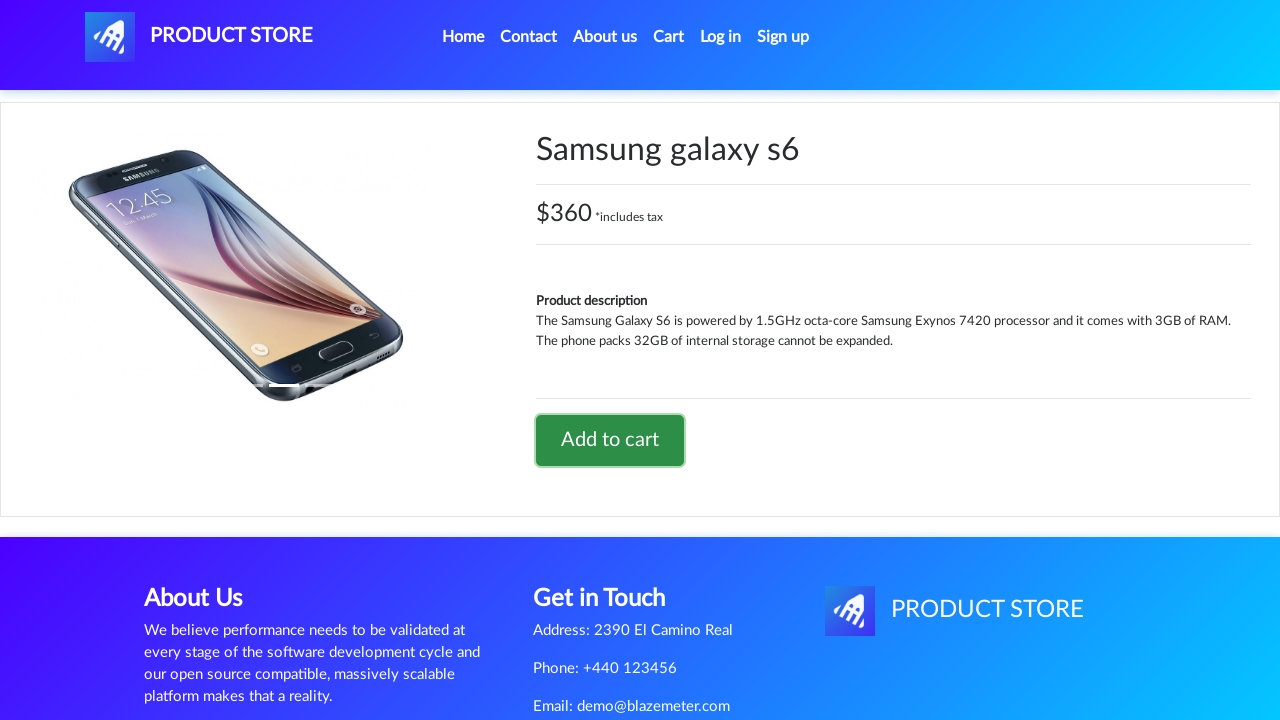

Waited for alert confirmation to complete
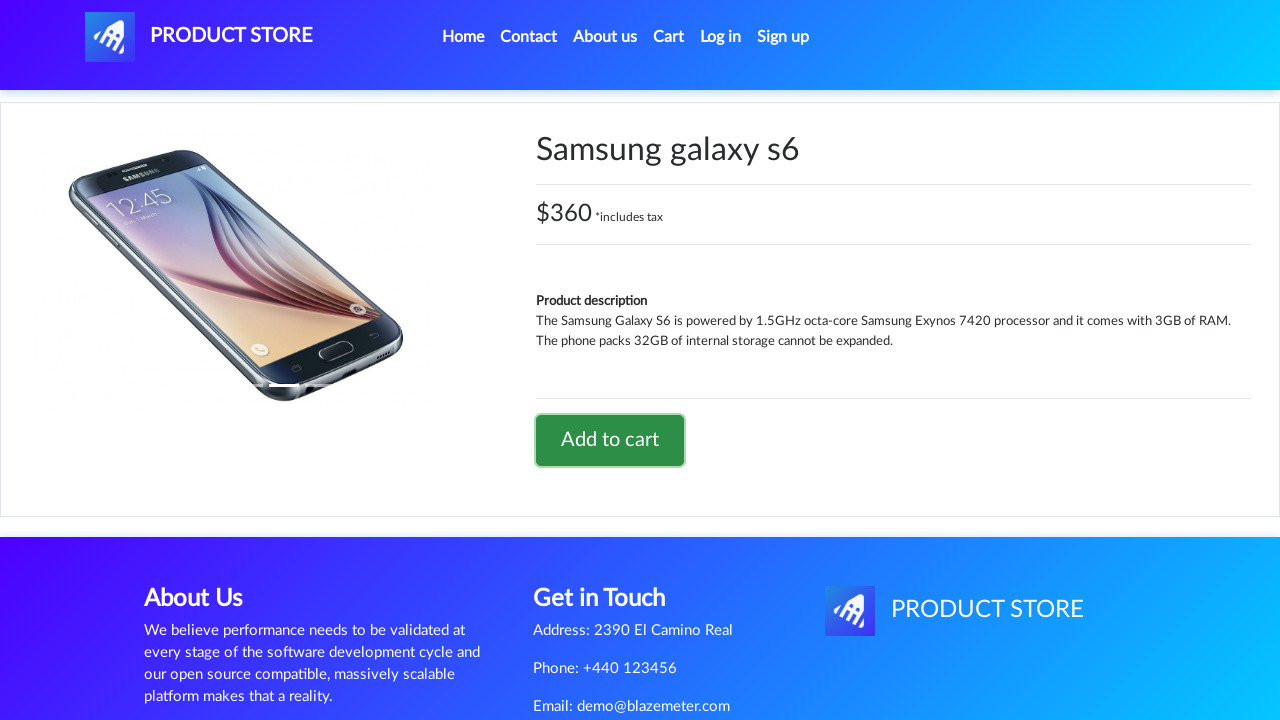

Clicked on Cart navigation link at (669, 37) on a:has-text('Cart')
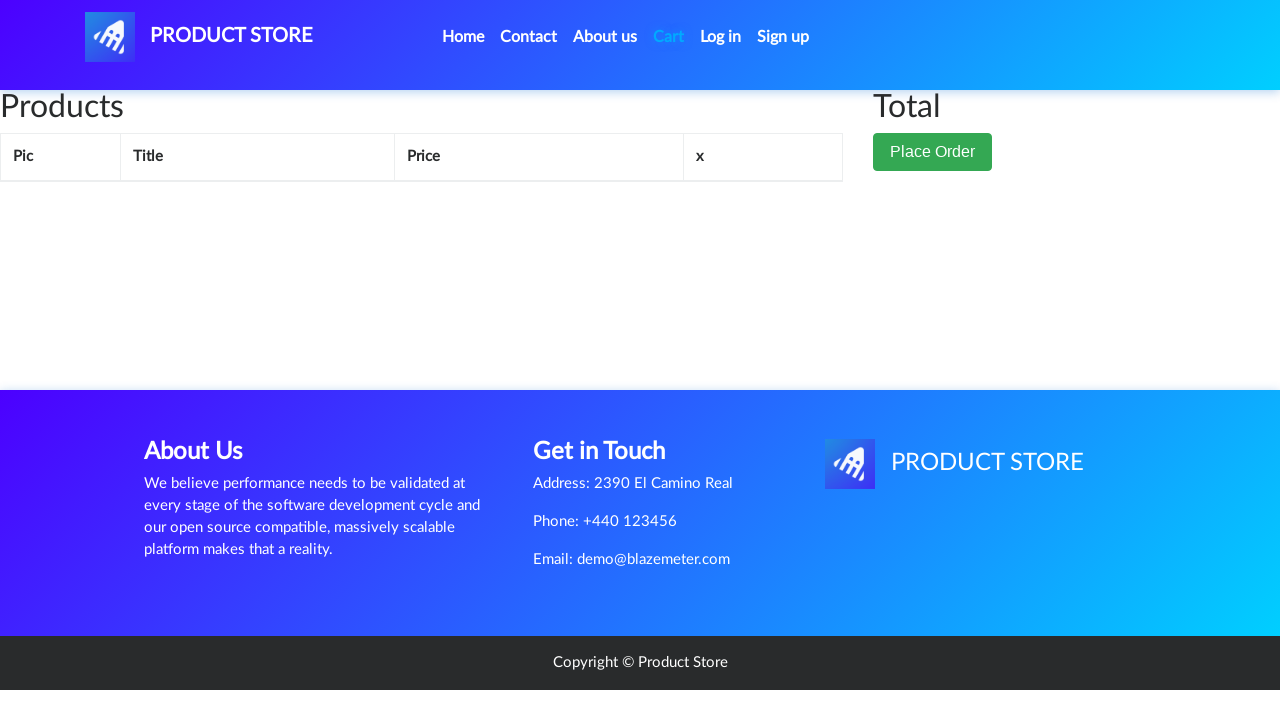

Verified Samsung Galaxy S6 product appears in cart
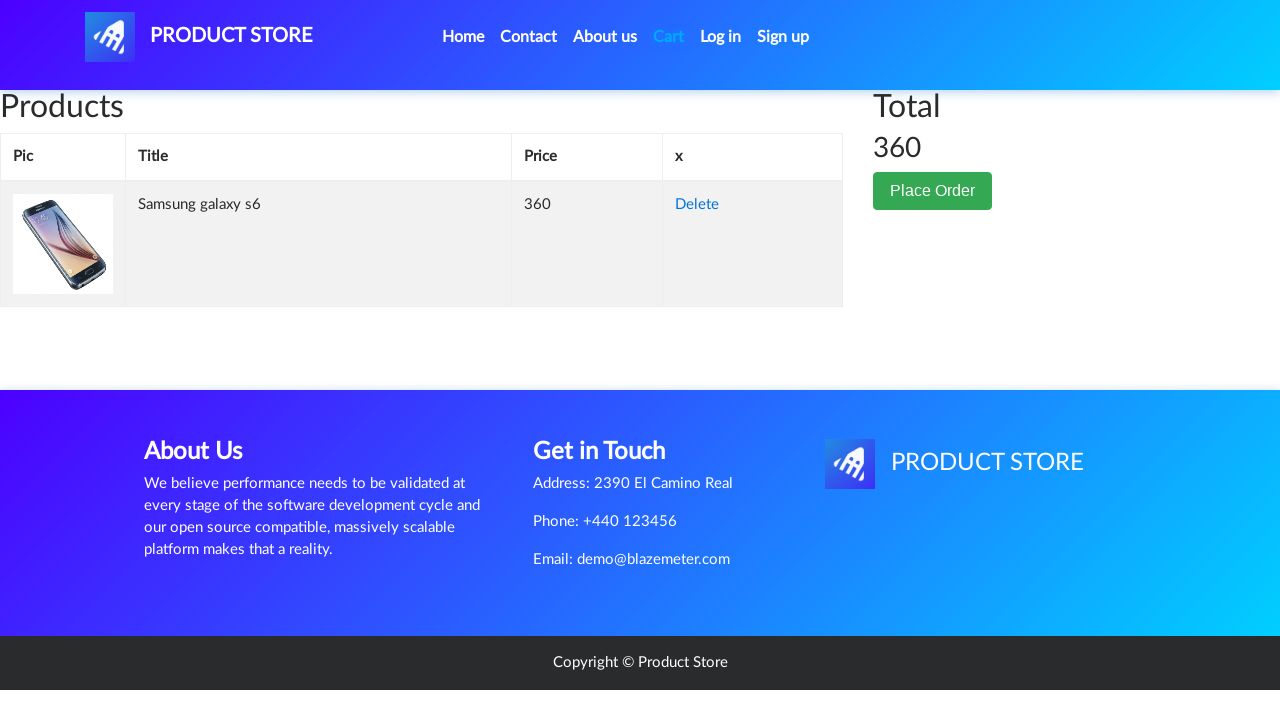

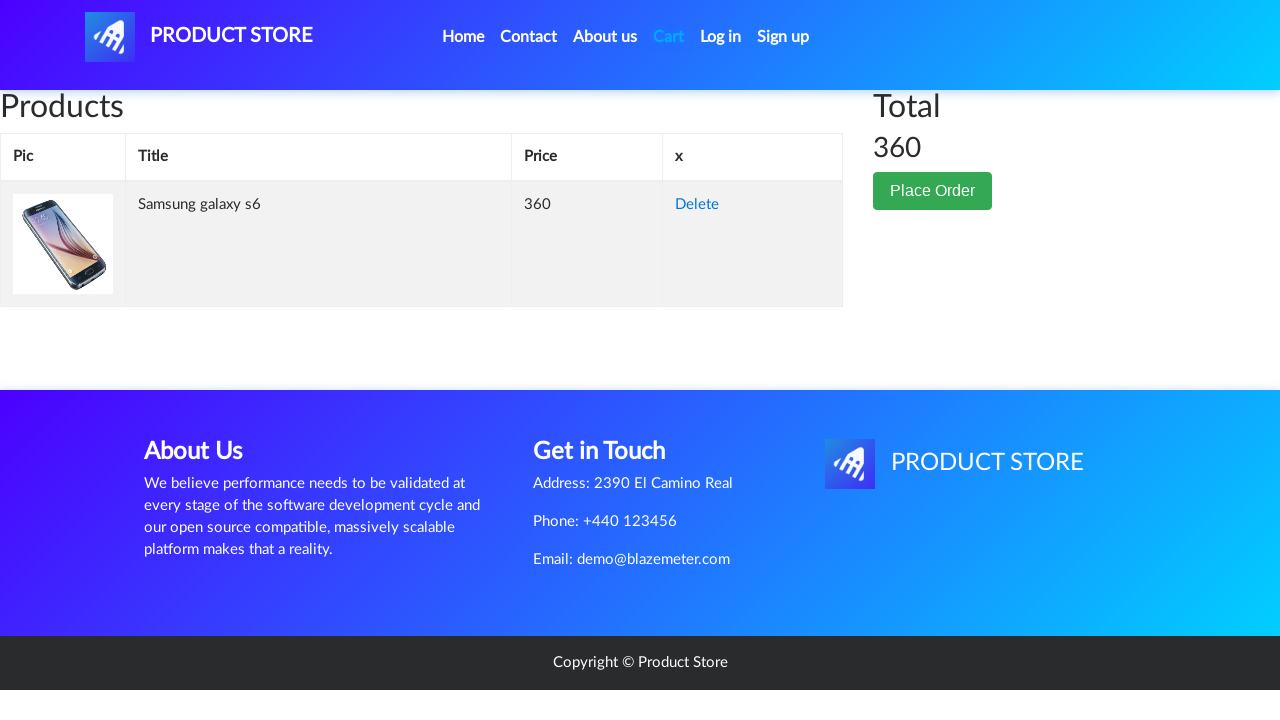